Tests scrolling down in increments then using scrollTo to return to the top of the page

Starting URL: https://bonigarcia.dev/selenium-webdriver-java/infinite-scroll.html

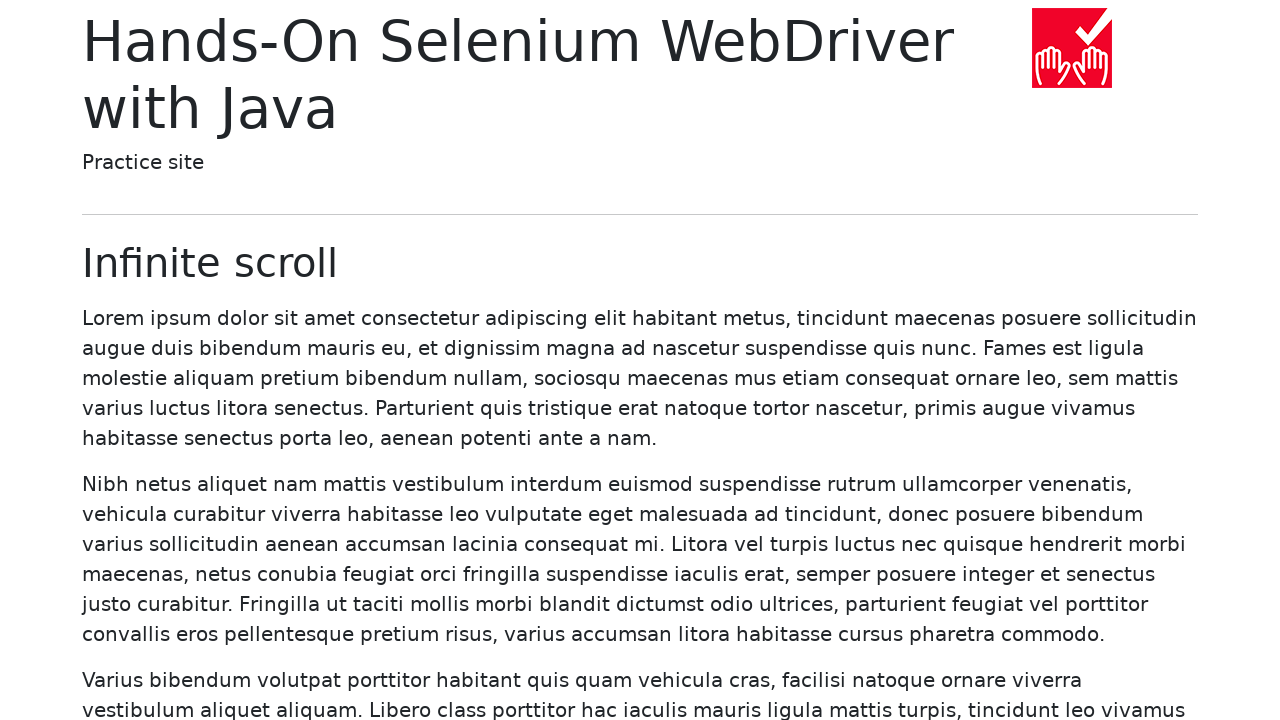

Scrolled down by 200 pixels
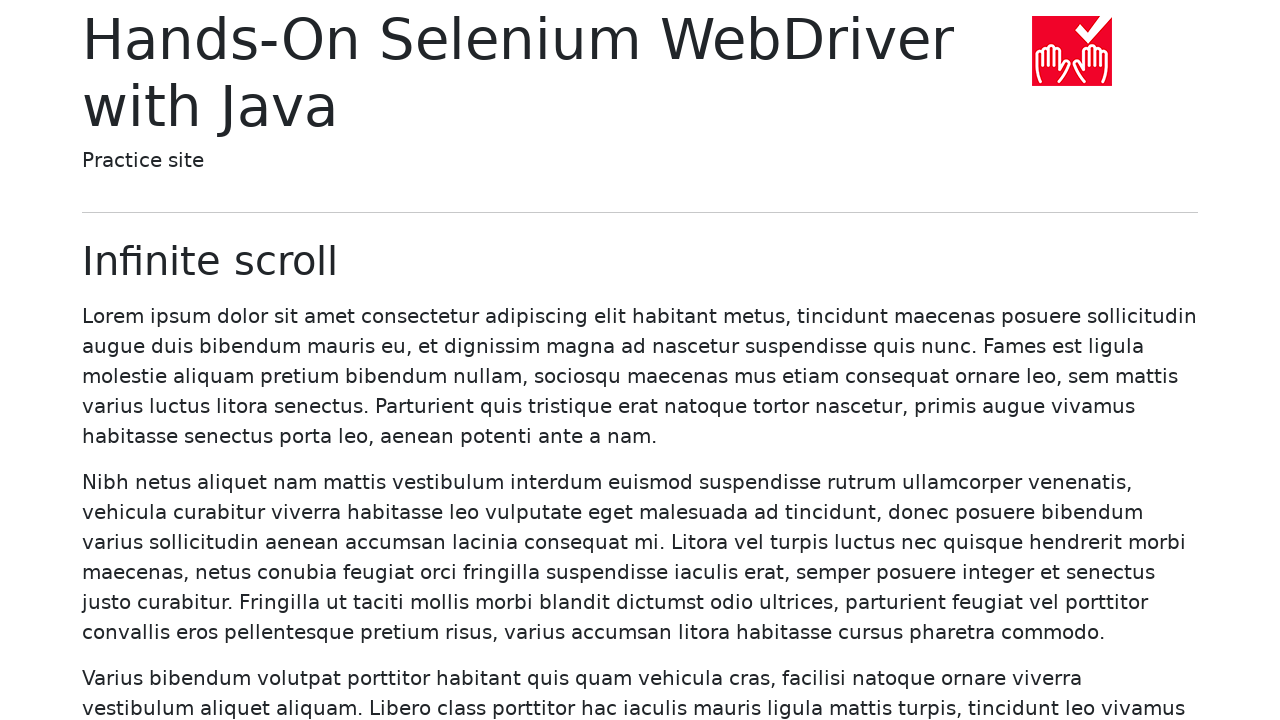

Waited 300ms for content to load
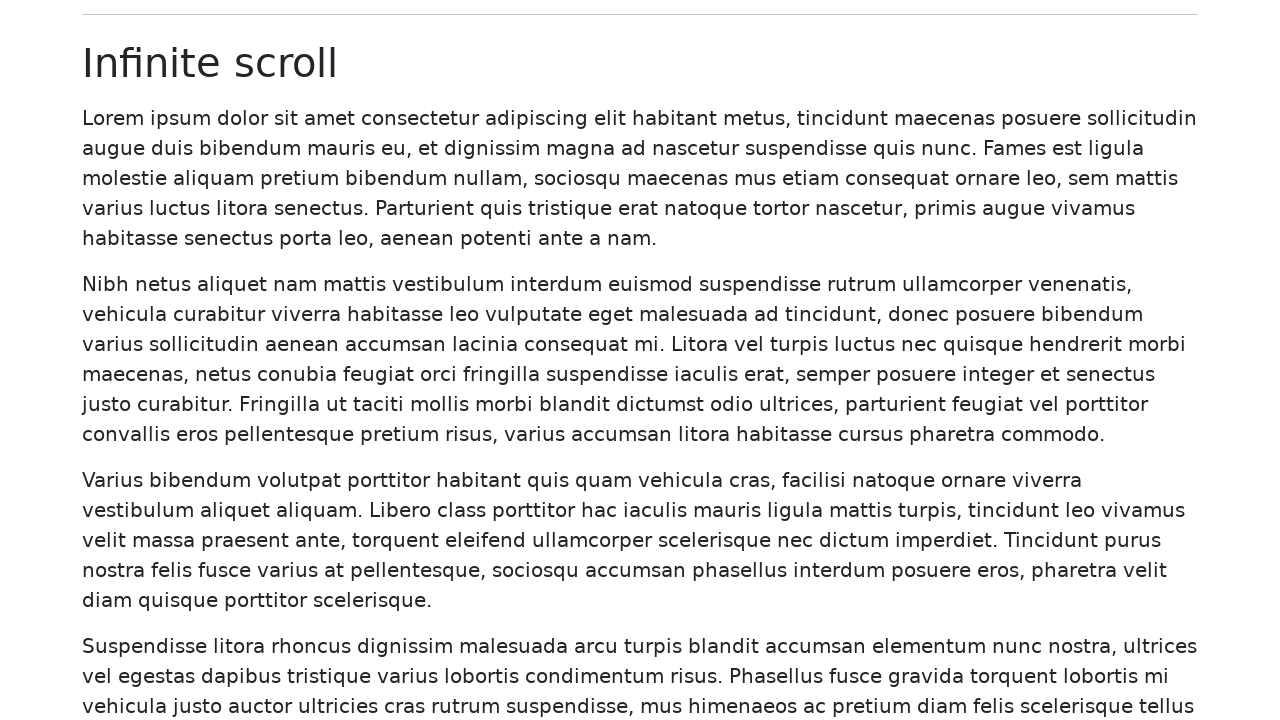

Scrolled down by 200 pixels
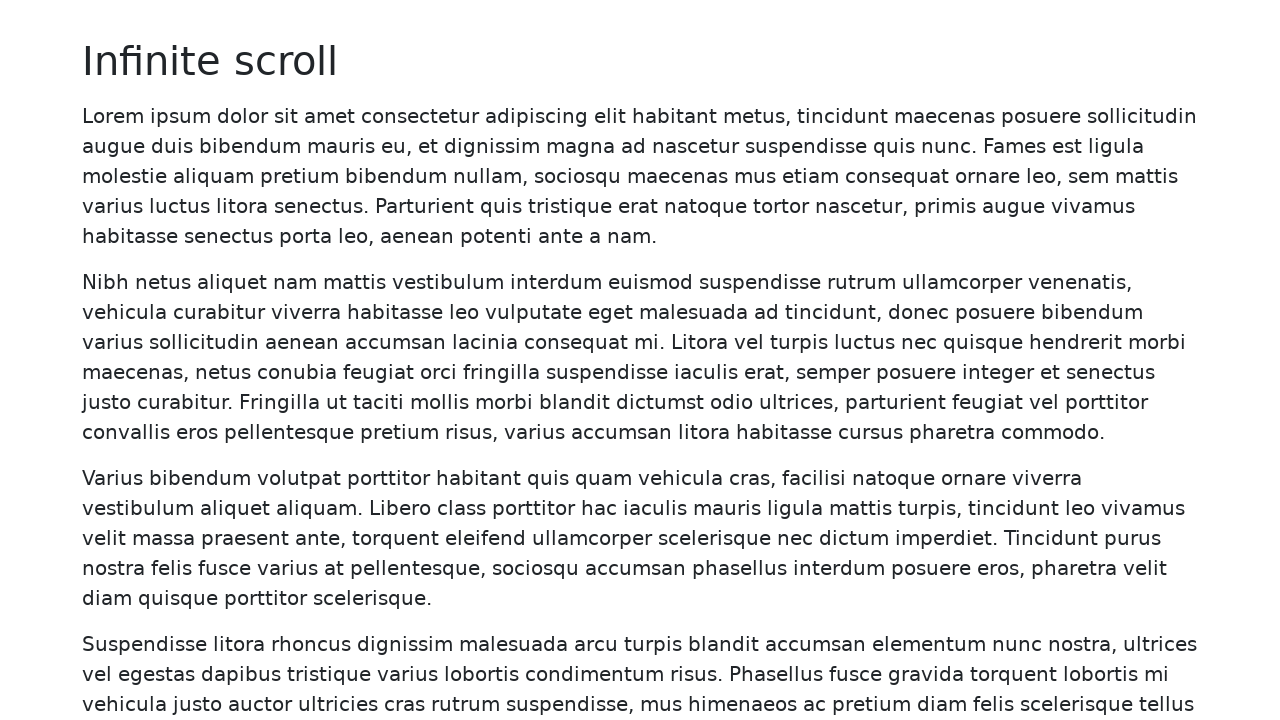

Waited 300ms for content to load
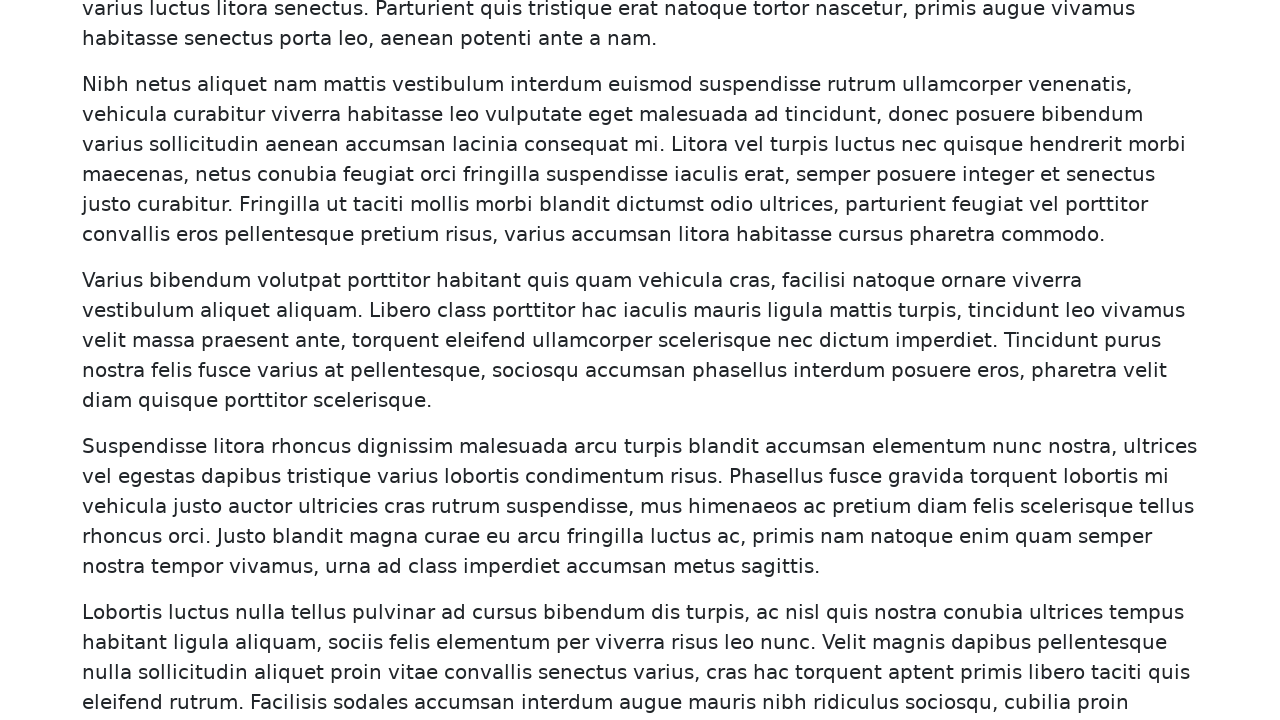

Scrolled down by 200 pixels
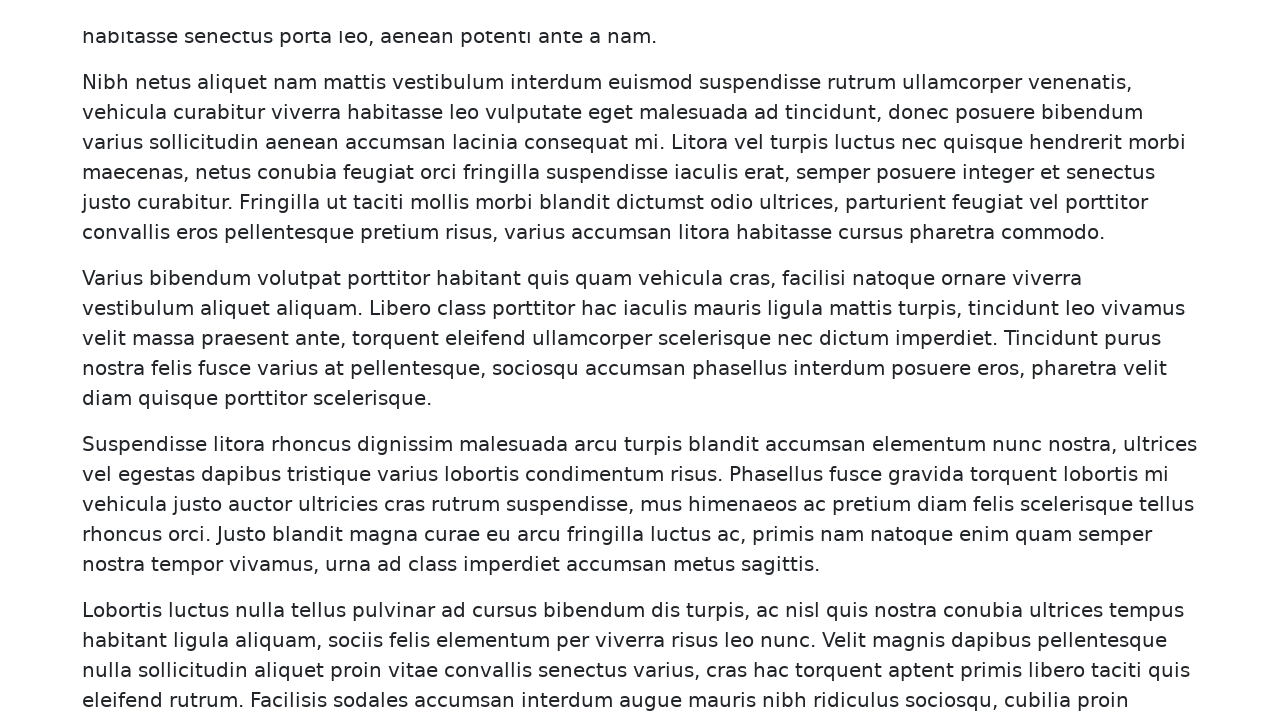

Waited 300ms for content to load
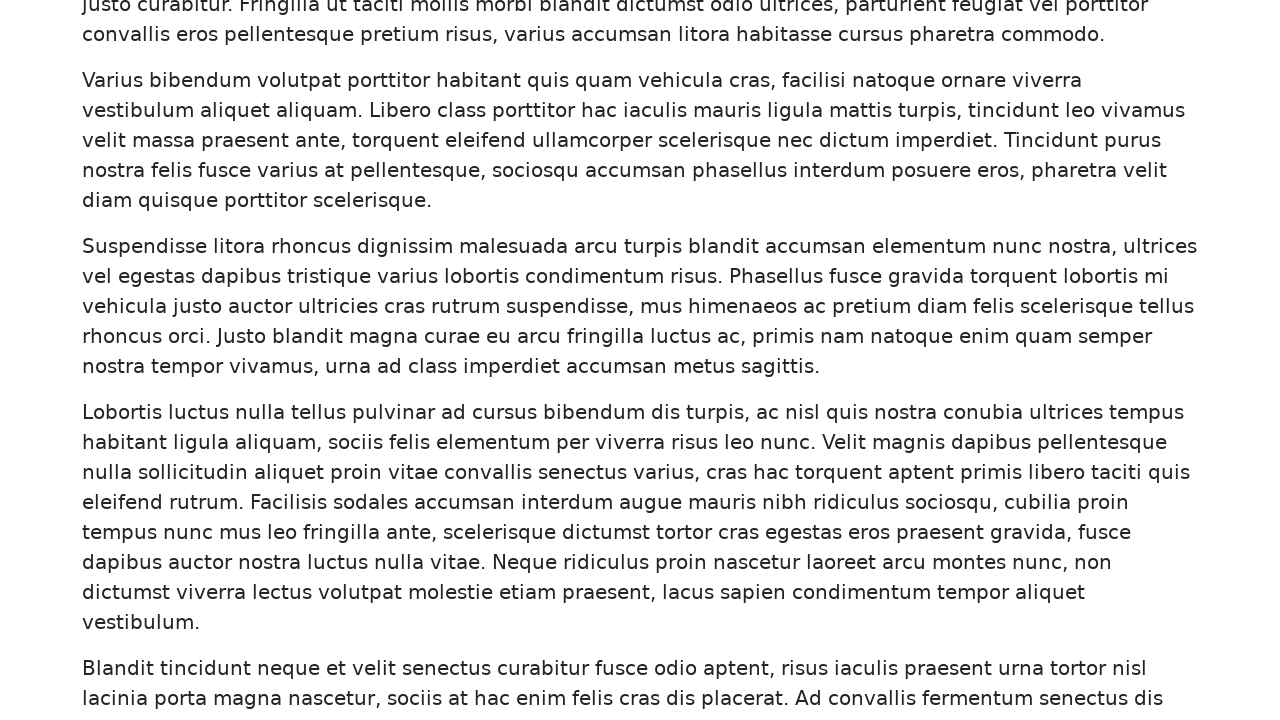

Scrolled down by 200 pixels
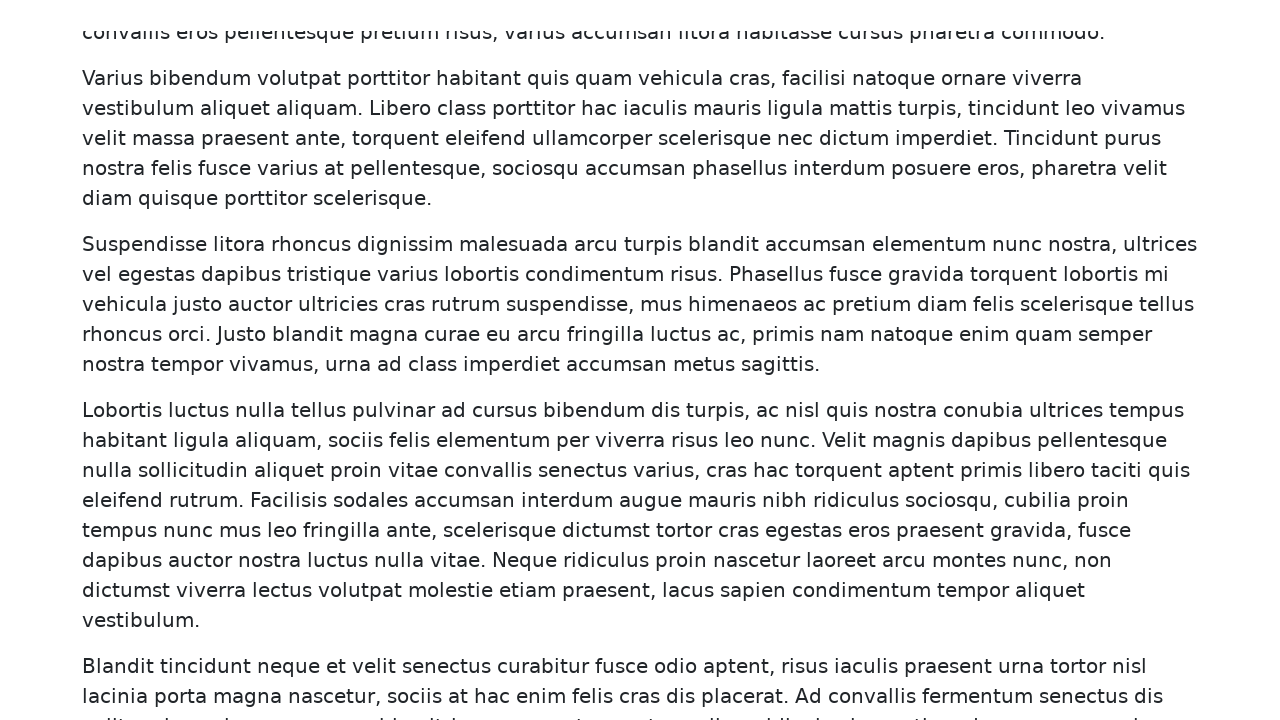

Waited 300ms for content to load
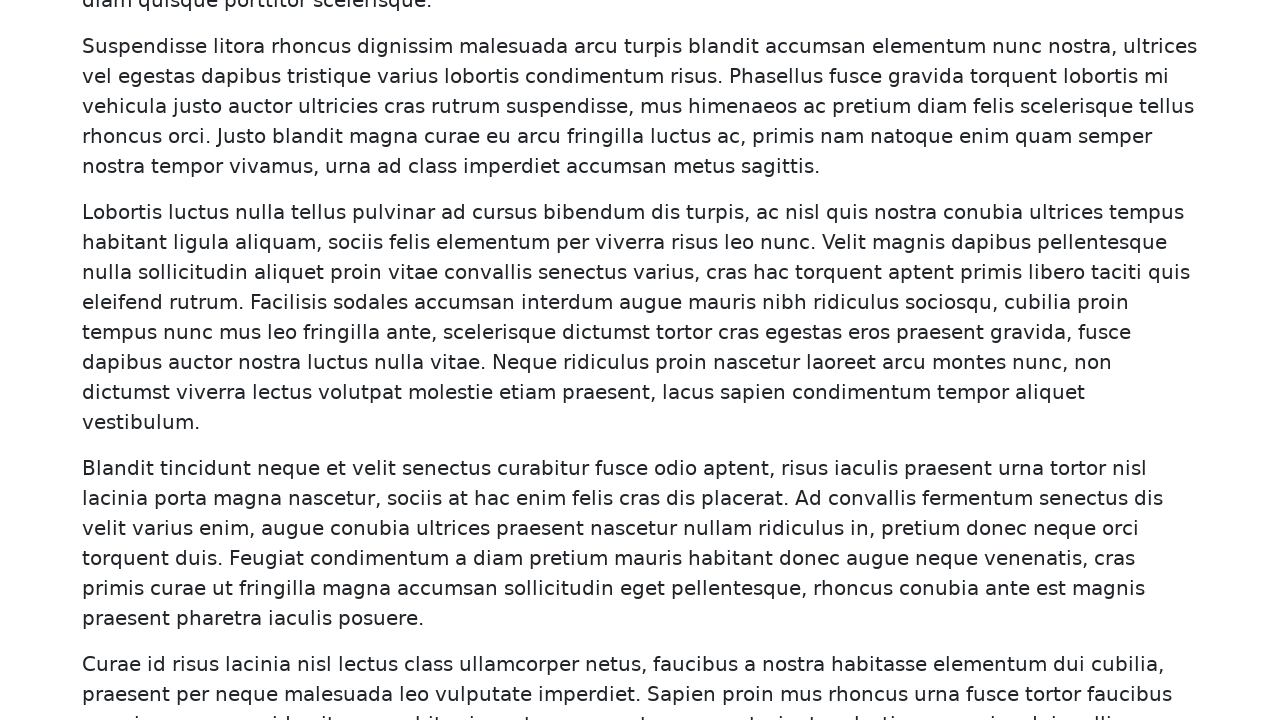

Scrolled down by 200 pixels
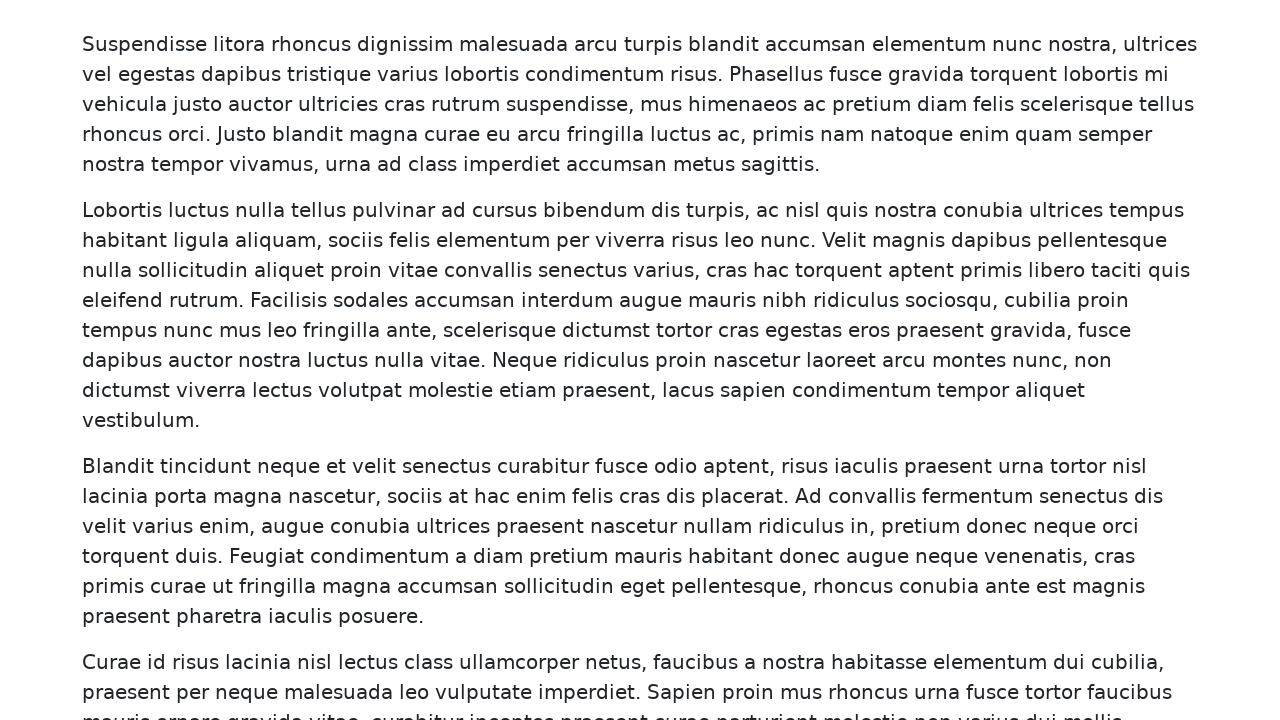

Waited 300ms for content to load
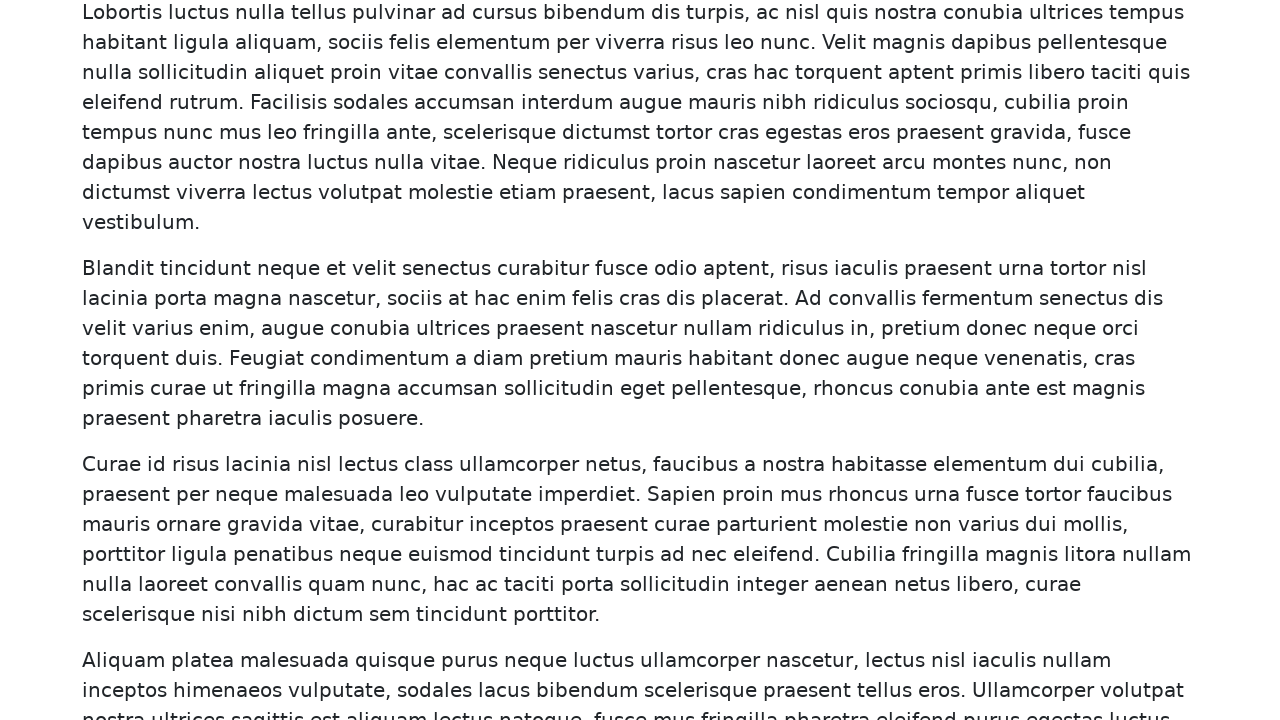

Scrolled back to top of page using scrollTo
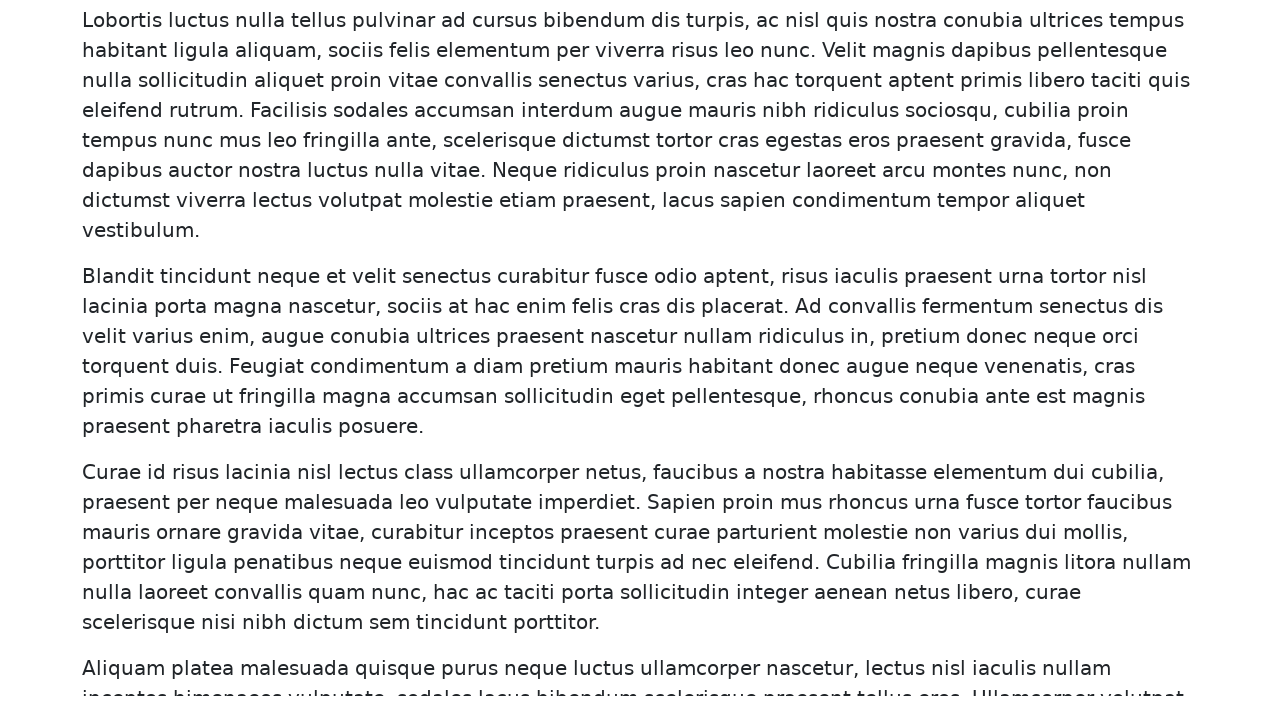

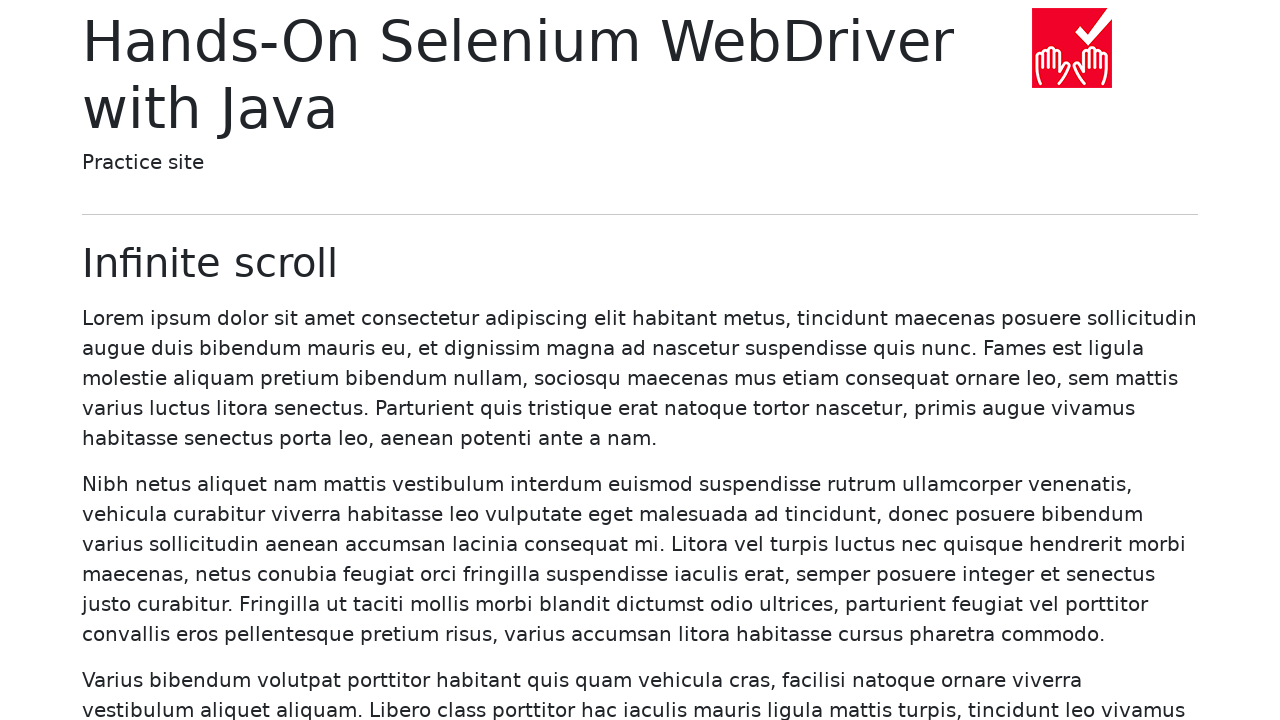